Tests navigation through jQuery UI website by clicking on the "Add Class" link and navigating back

Starting URL: https://jqueryui.com/

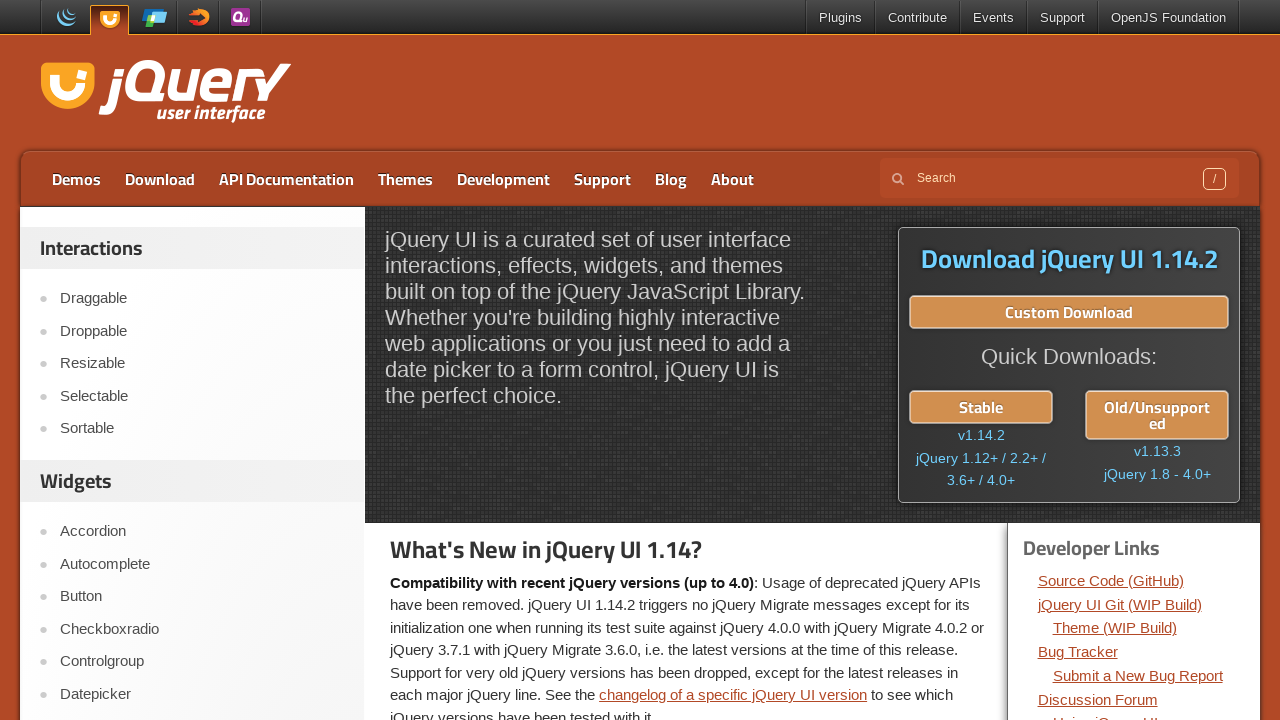

Clicked on 'Add Class' link at (202, 361) on text=Add Class
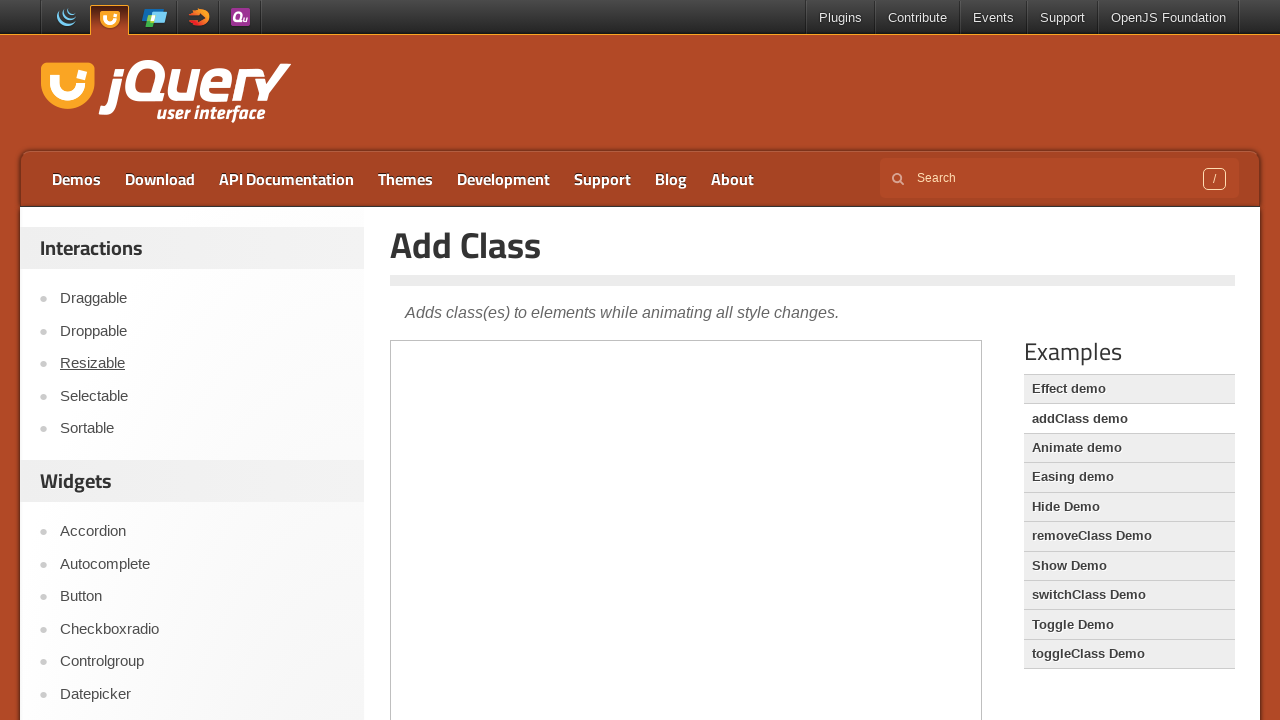

Waited for page to reach networkidle state
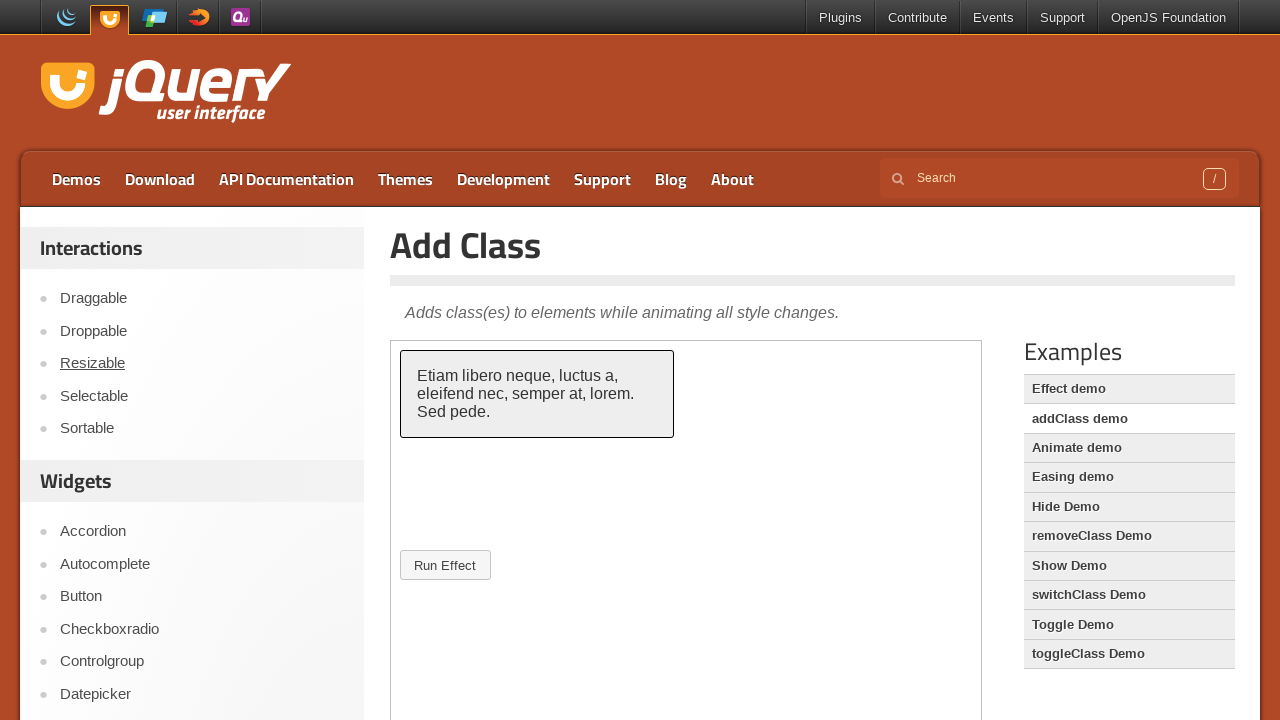

Demo button not found or not clickable on button.ui-state-default.ui-corner-all
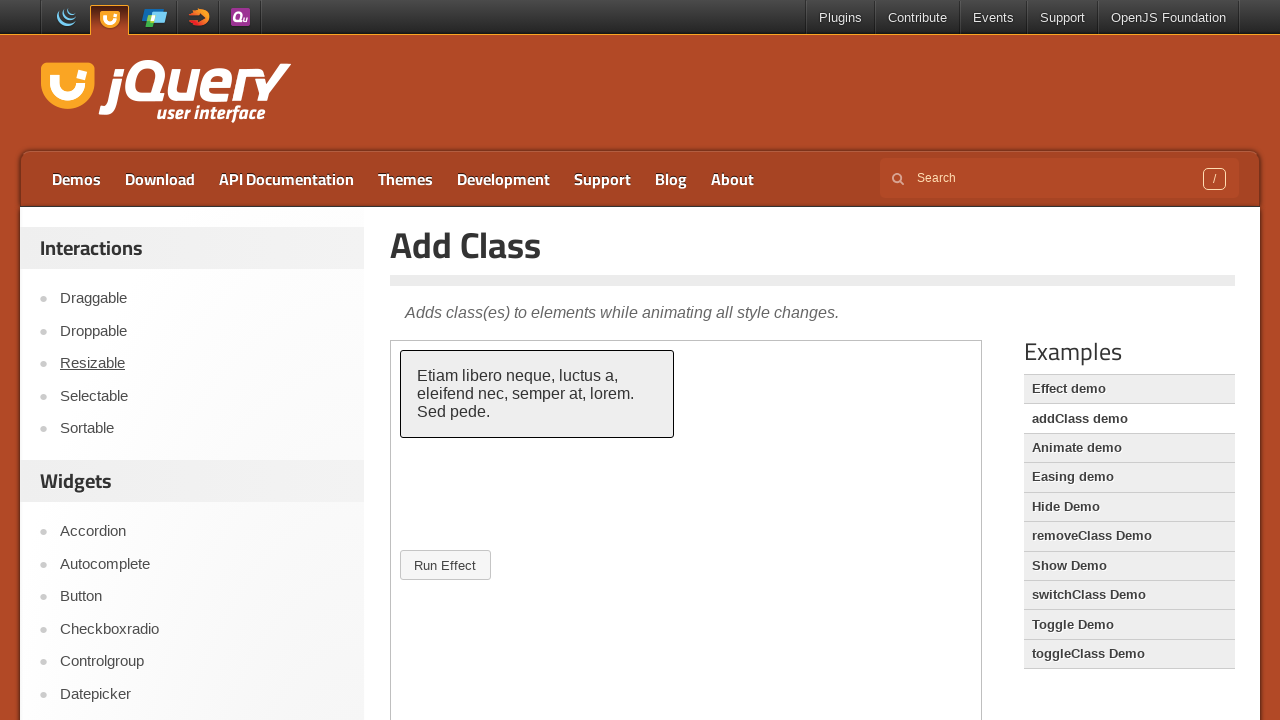

Navigated back (first go_back call)
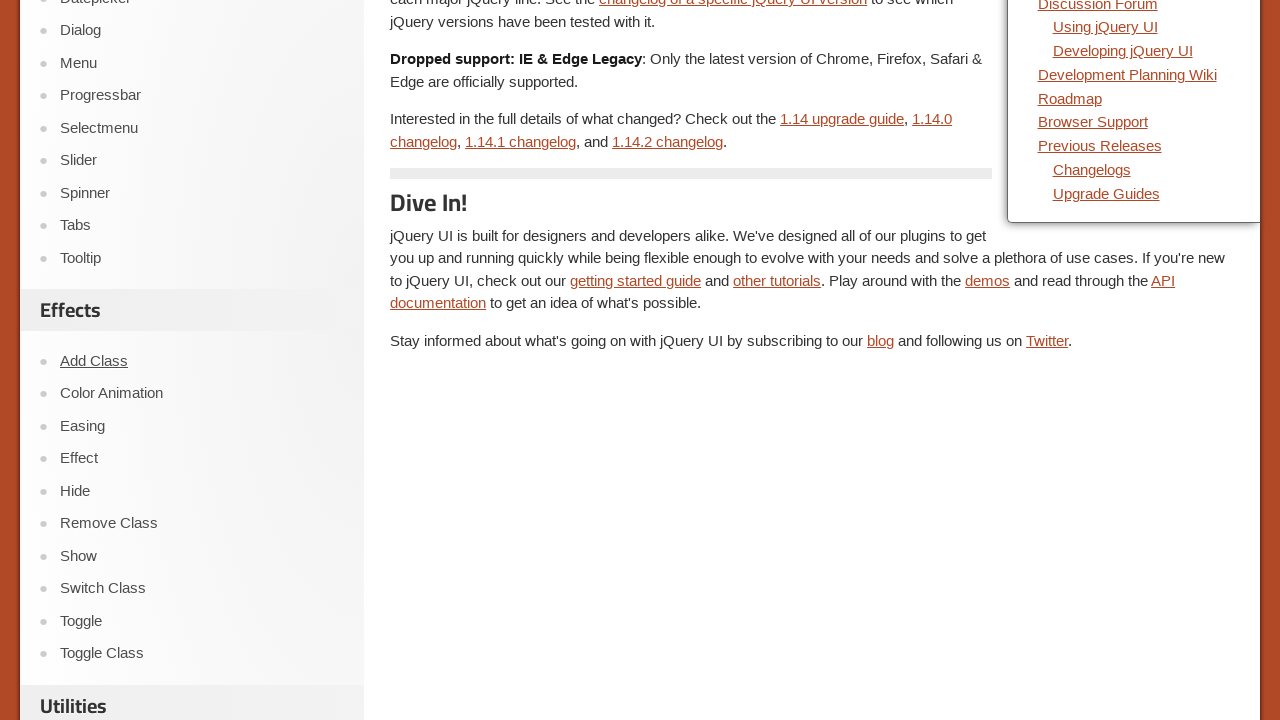

Navigated back (second go_back call)
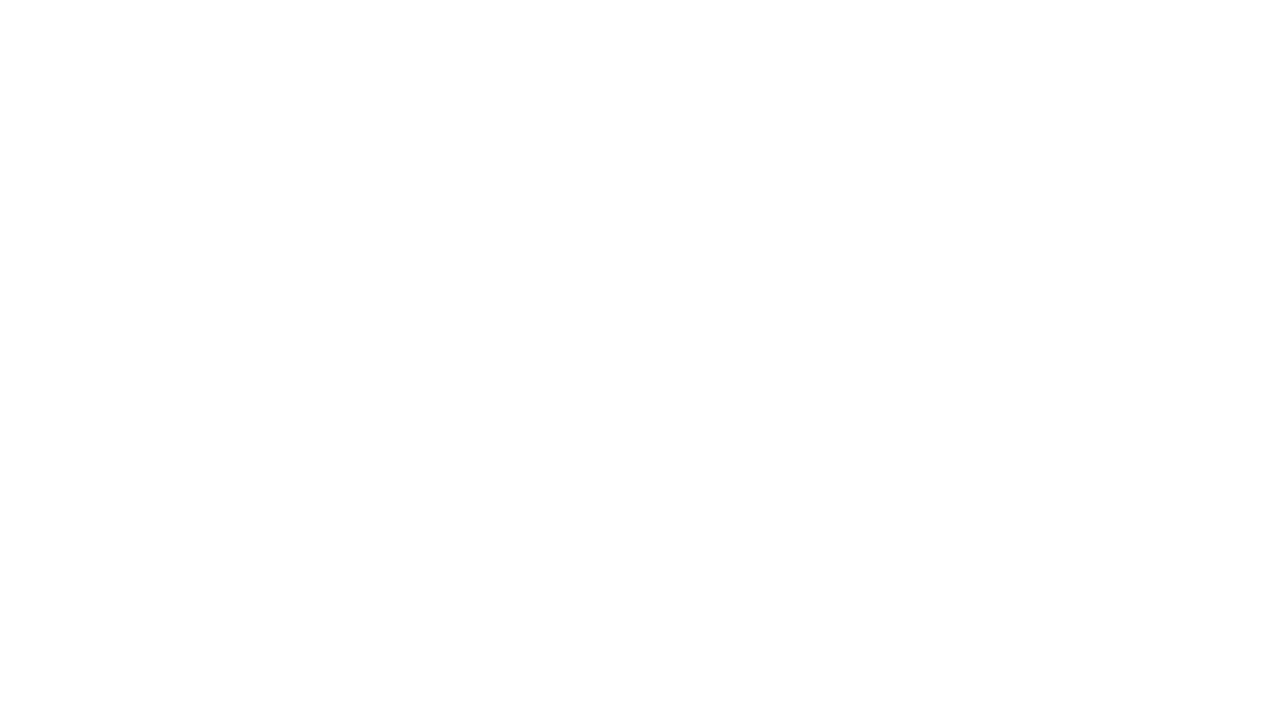

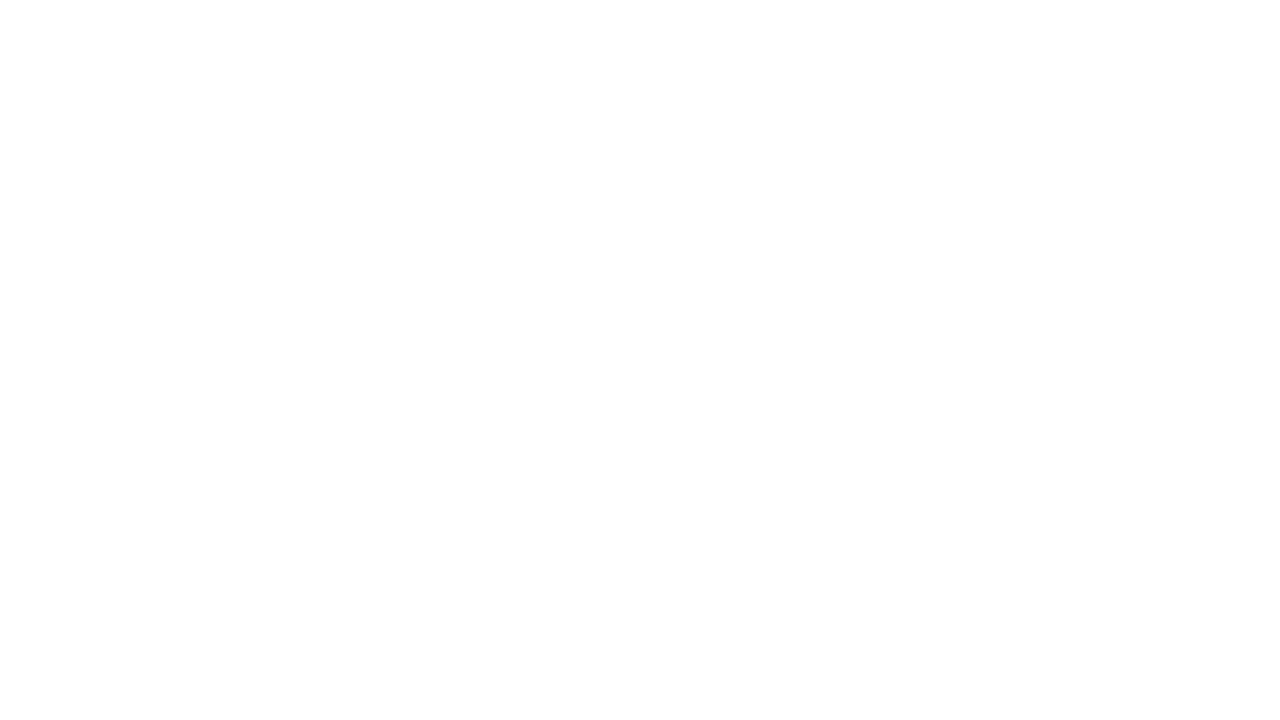